Tests keyboard input functionality by clicking on a name field, entering a name, and clicking a button on a form testing page

Starting URL: https://formy-project.herokuapp.com/keypress

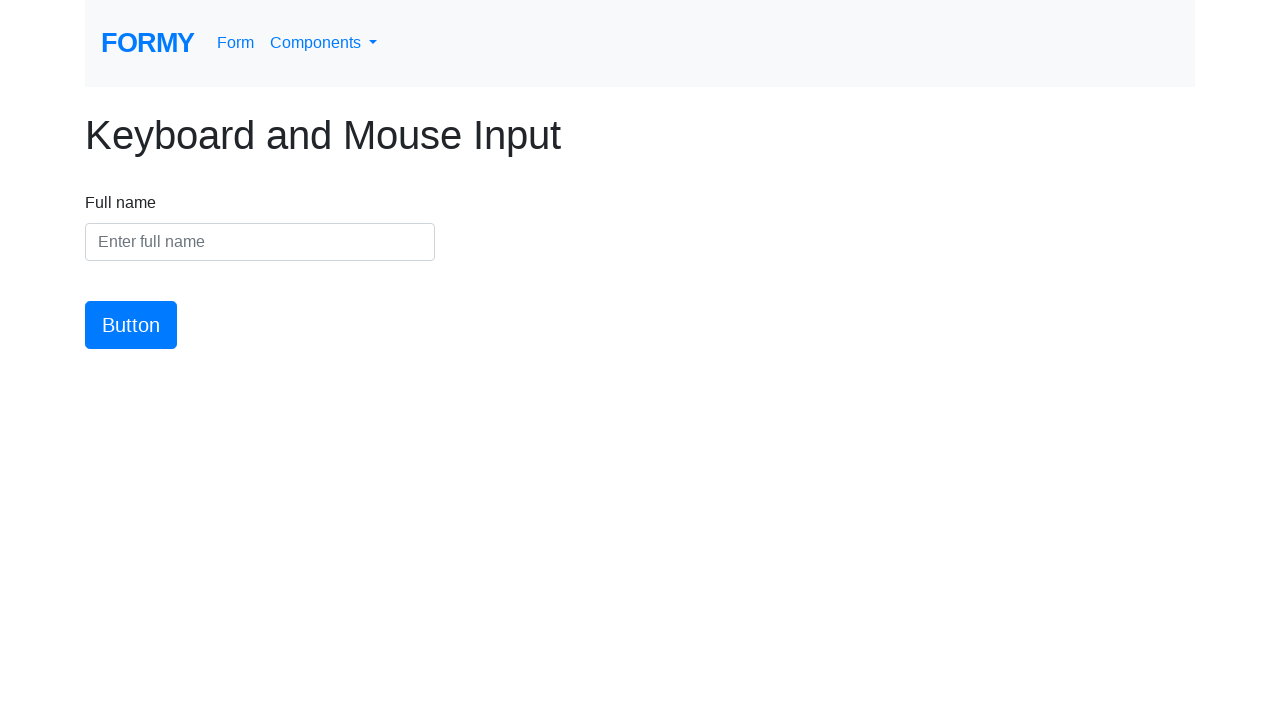

Clicked on the name input field at (260, 242) on #name
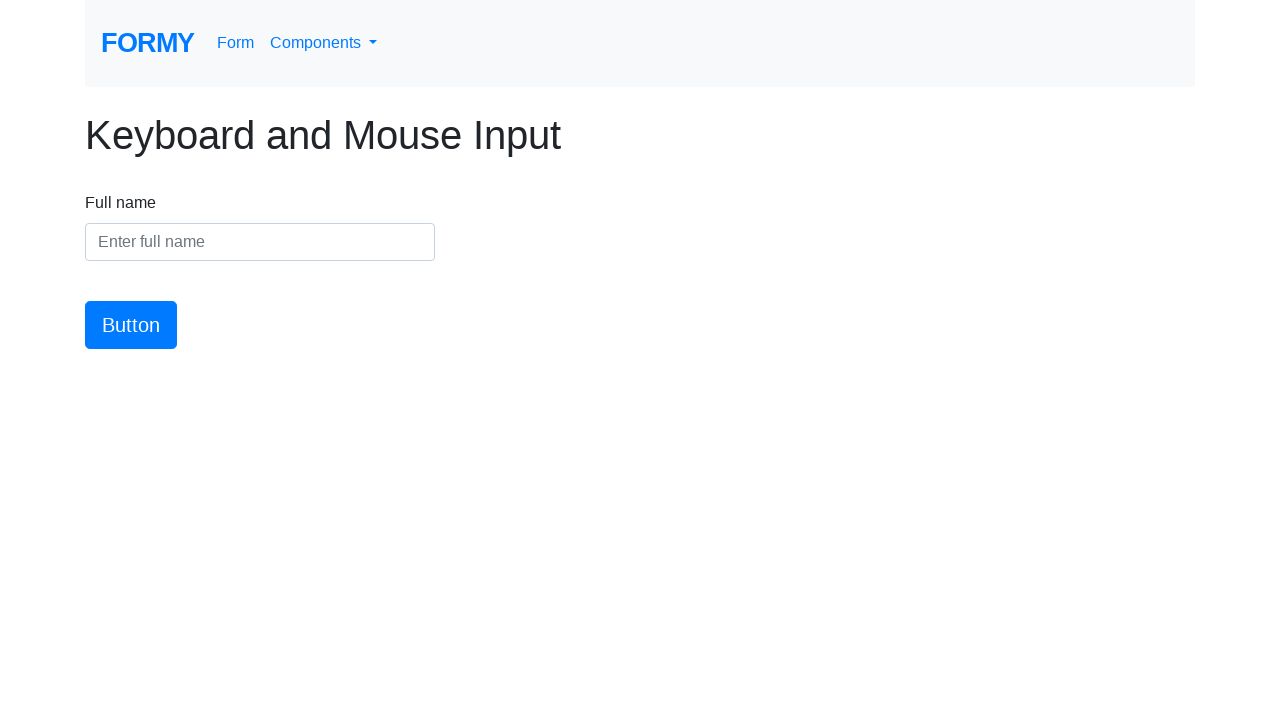

Entered 'Noushin' into the name field on #name
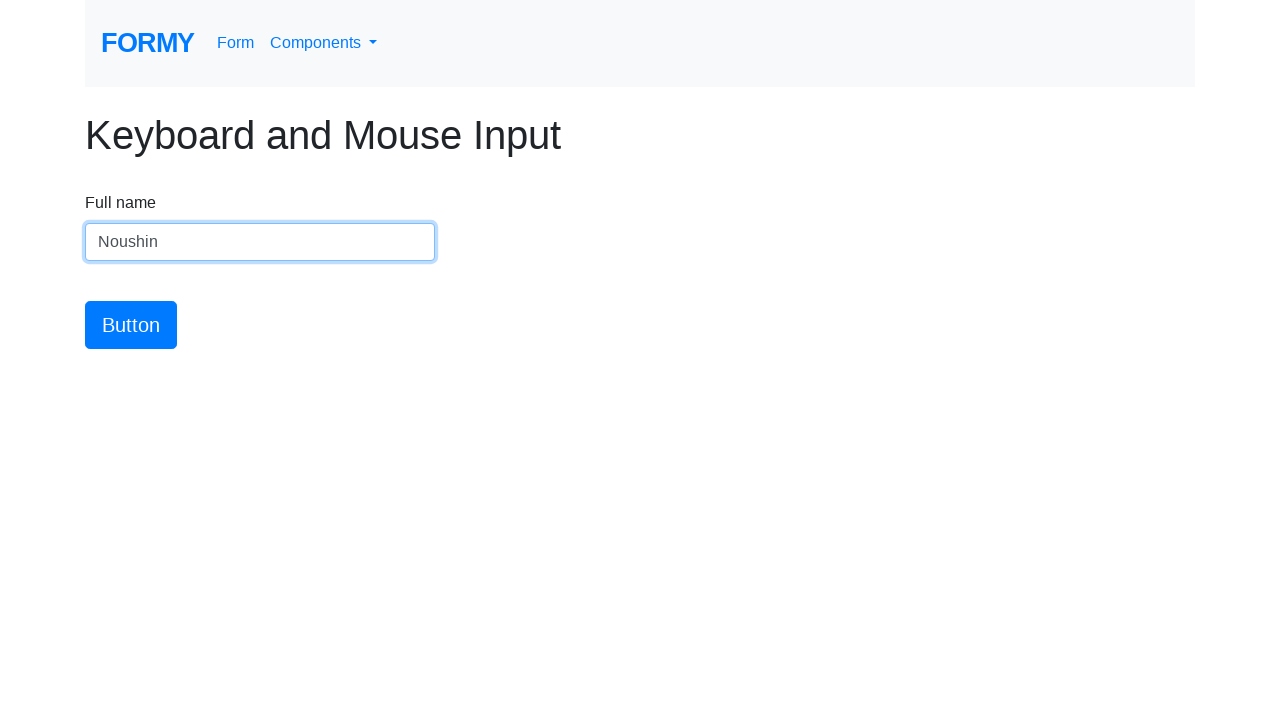

Clicked the submit button at (131, 325) on #button
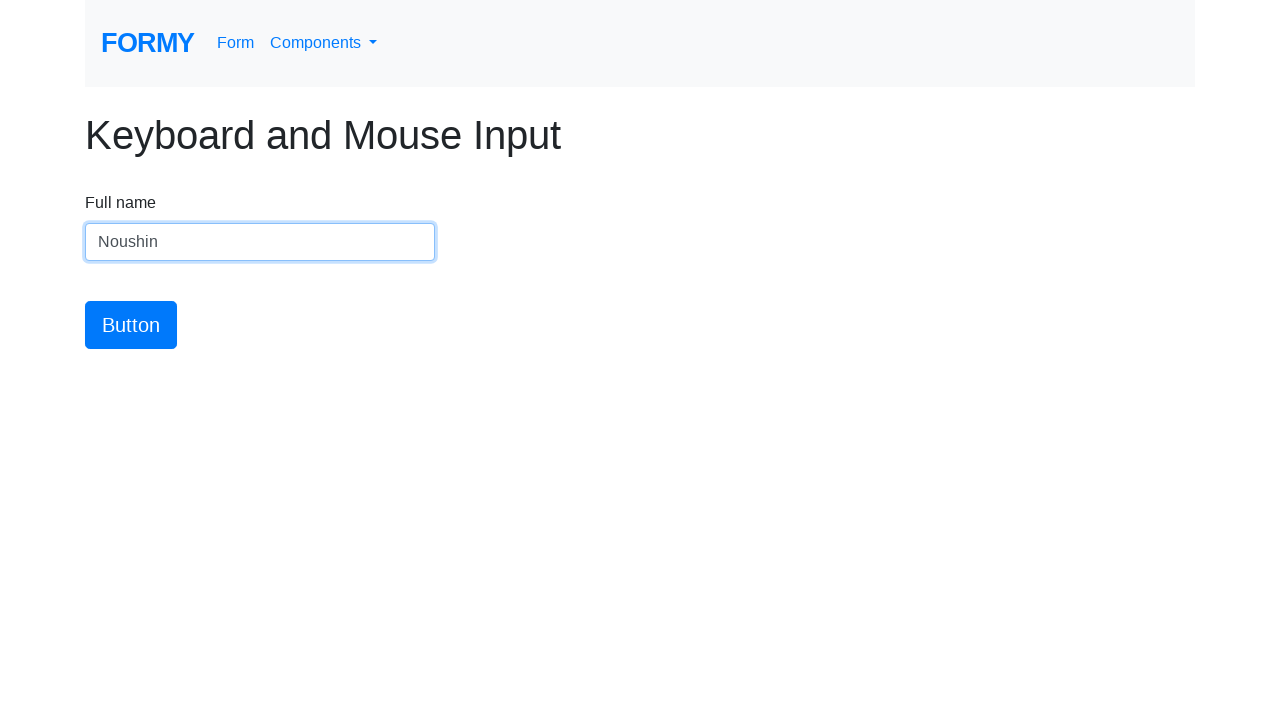

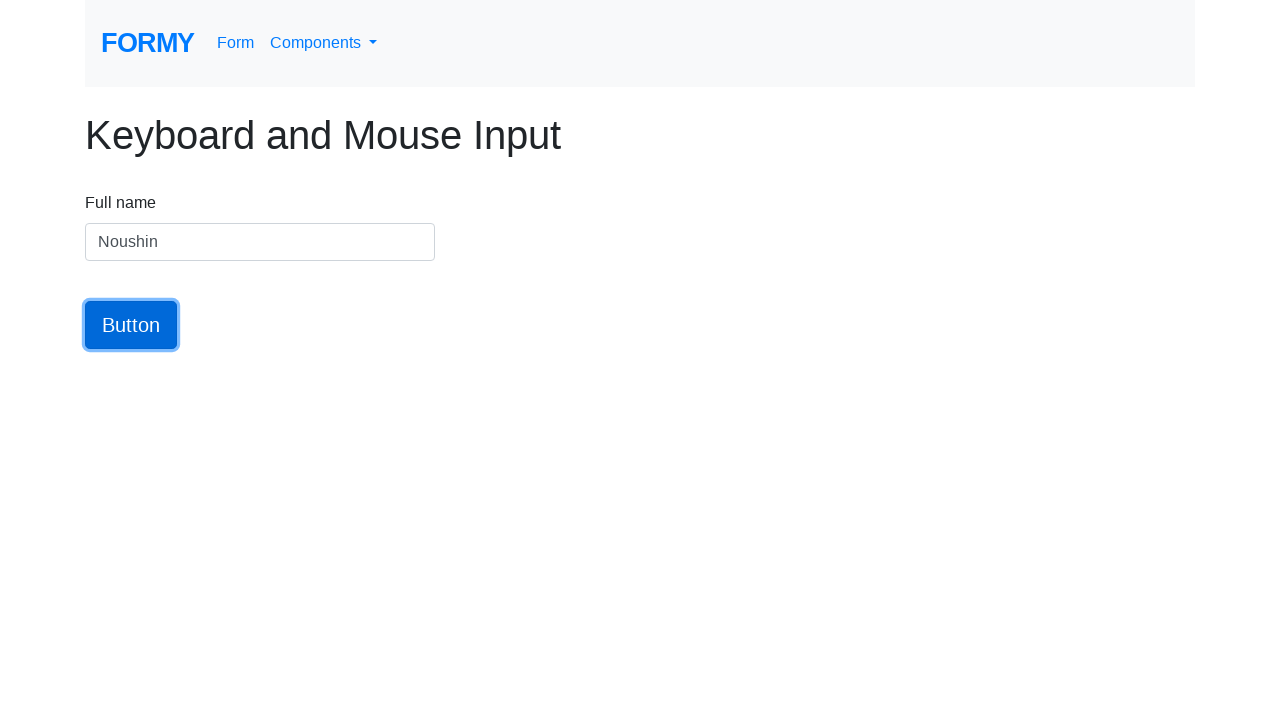